Tests multi-window handling by opening a new browser window, navigating to a courses page, extracting a course name, then switching back to the original window and filling a form field with the extracted text.

Starting URL: https://rahulshettyacademy.com/angularpractice/

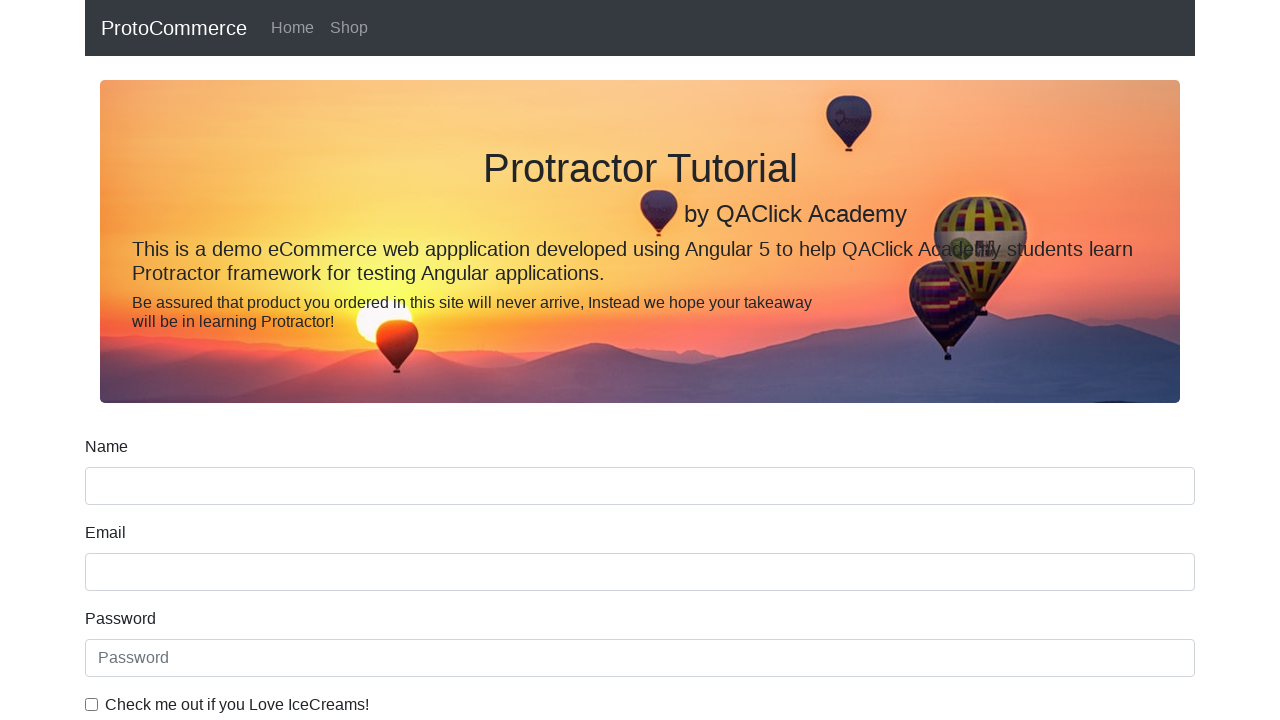

Opened a new browser window/tab
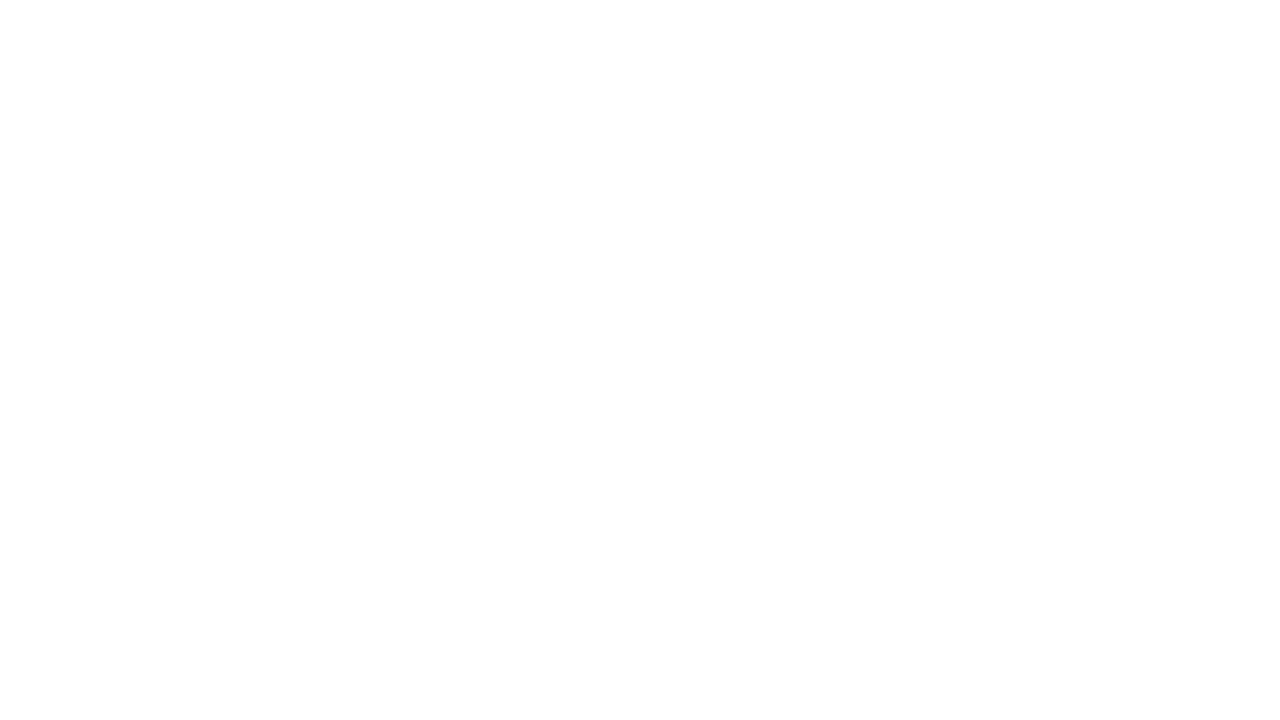

Navigated to https://rahulshettyacademy.com/ in new window
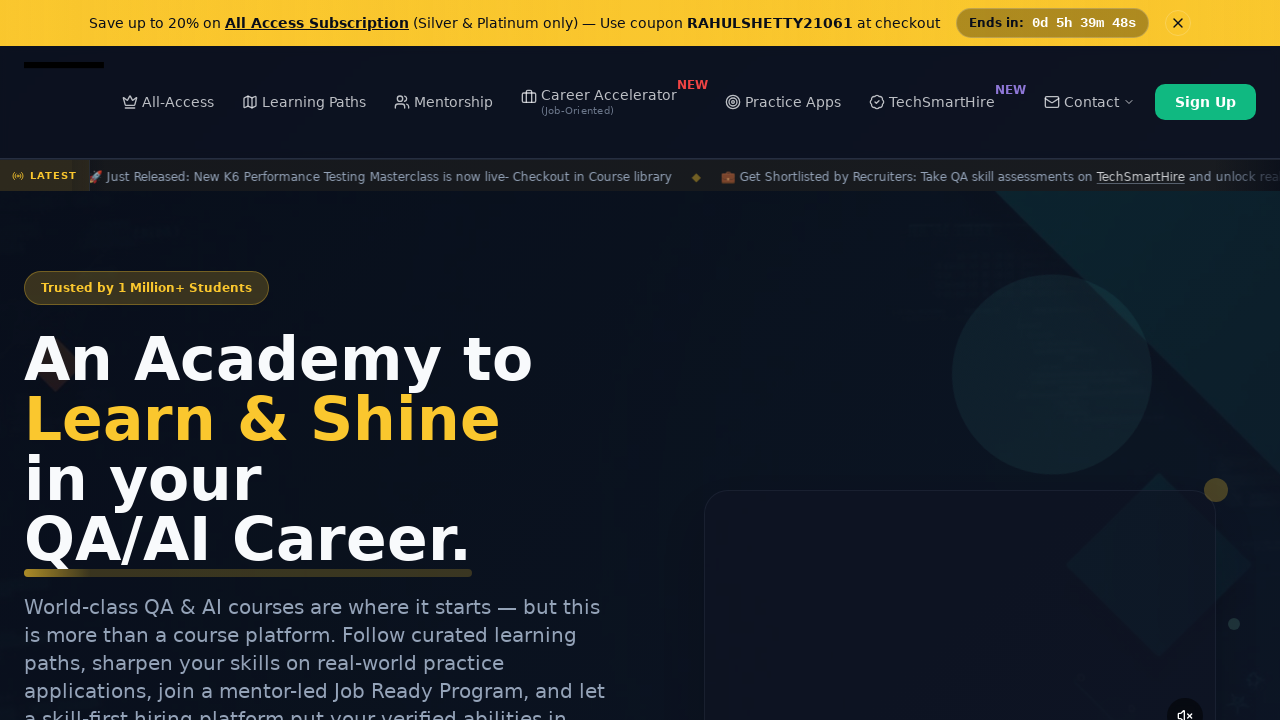

Course links loaded on courses page
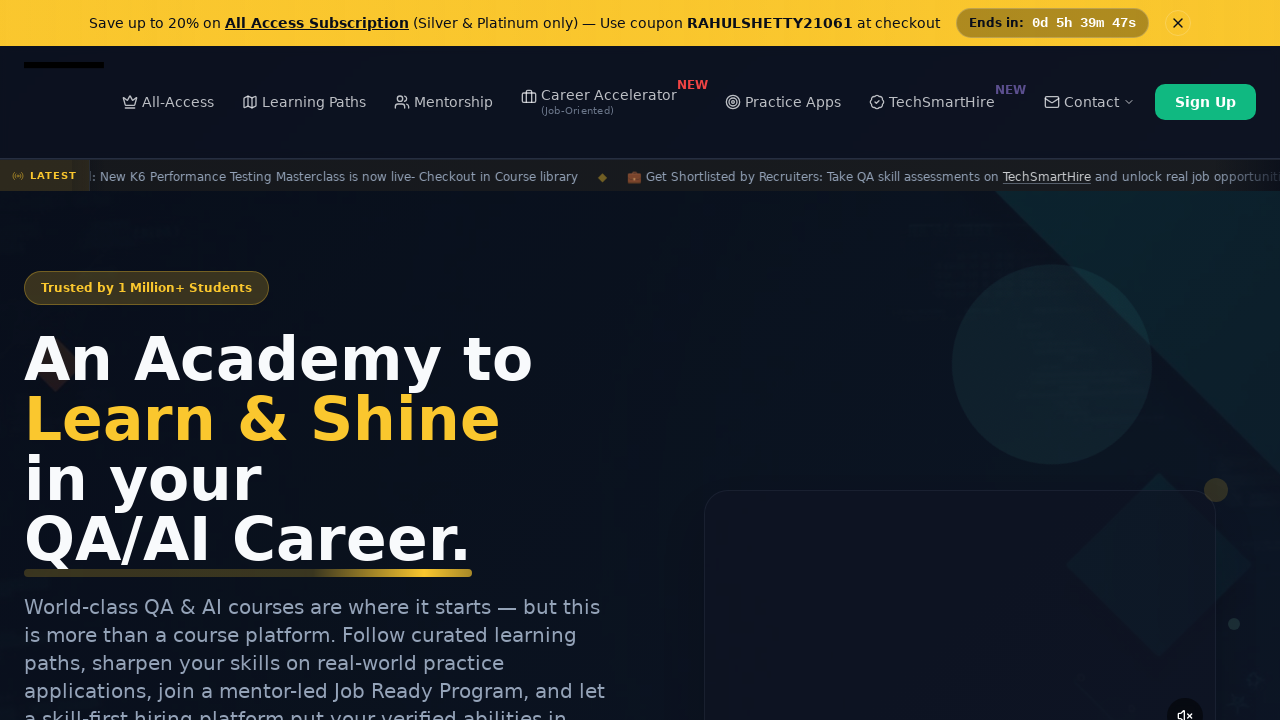

Extracted course name from second course link: 'Playwright Testing'
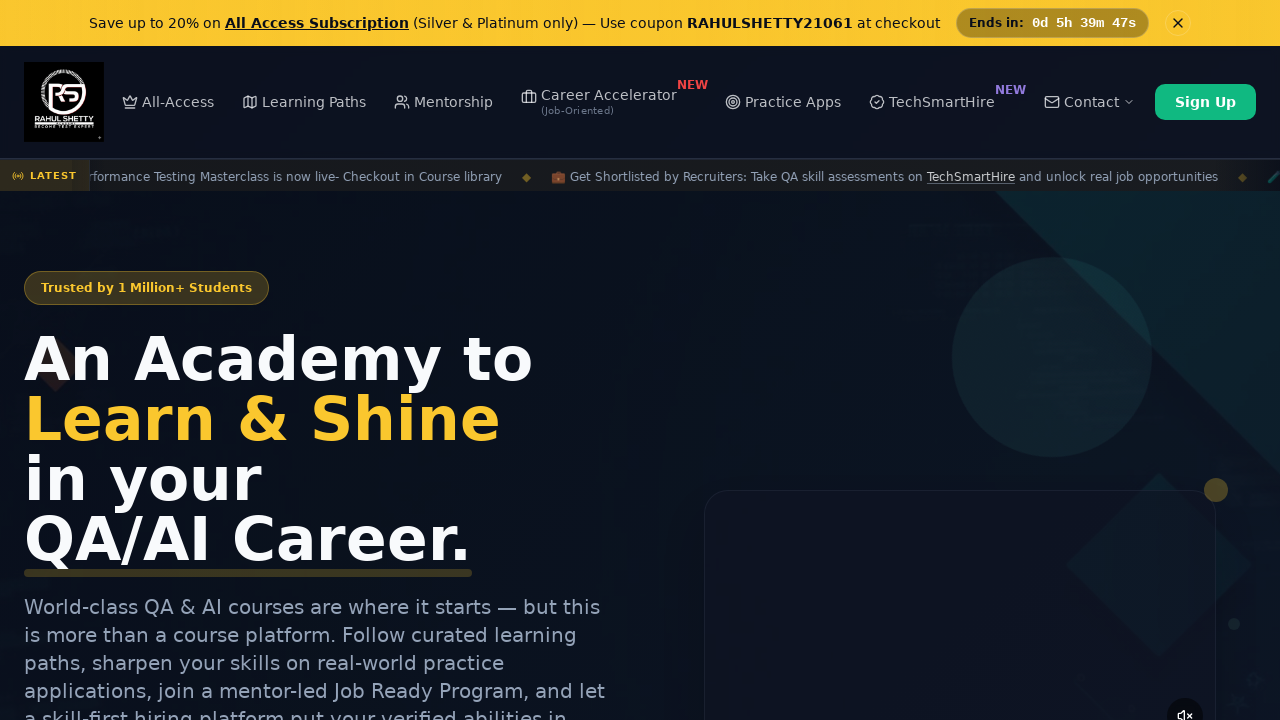

Switched back to original window and filled name field with 'Playwright Testing' on input[name='name']
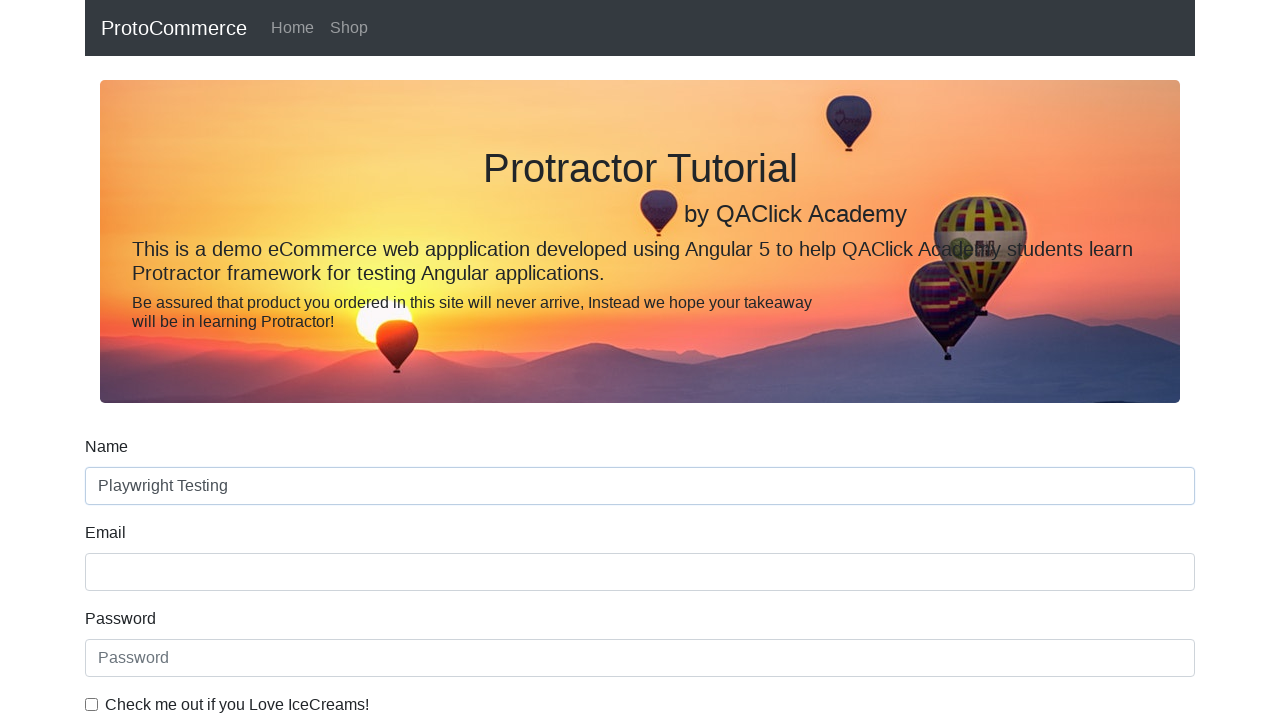

Closed the new browser window/tab
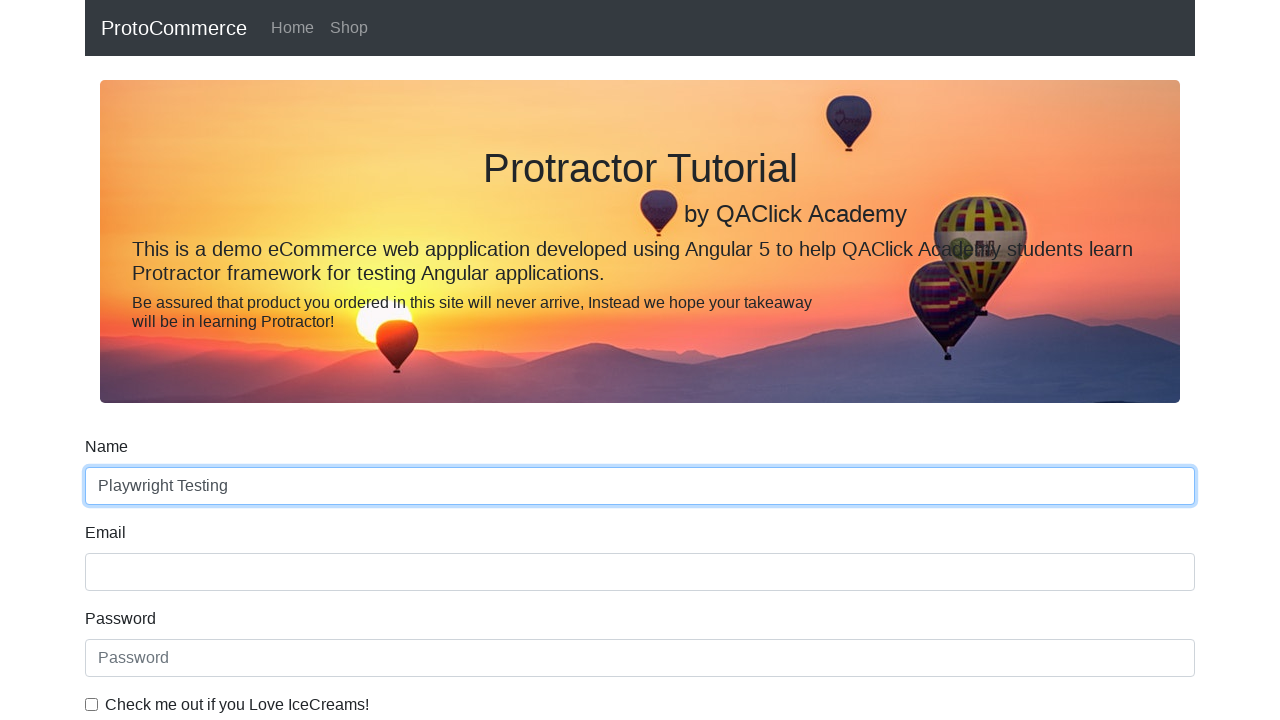

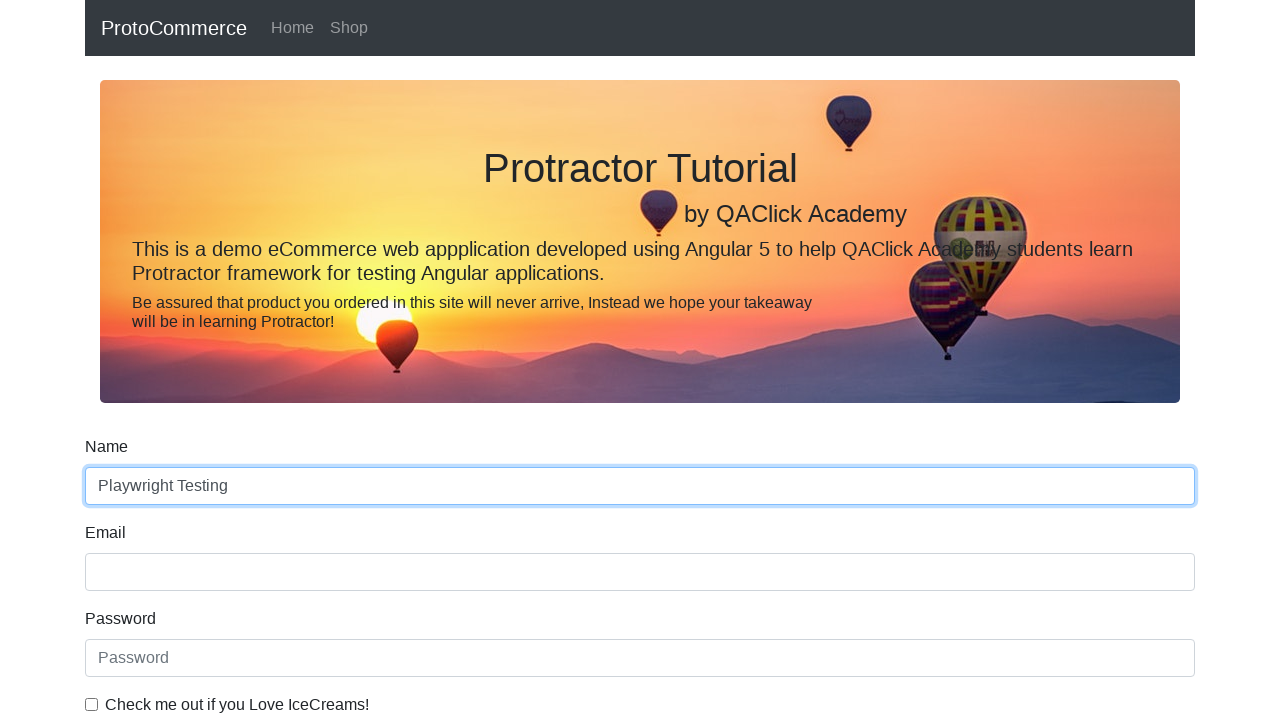